Tests dynamic content loading by clicking the Start button and verifying that "Hello World!" text becomes visible after the loading completes.

Starting URL: https://automationfc.github.io/dynamic-loading/

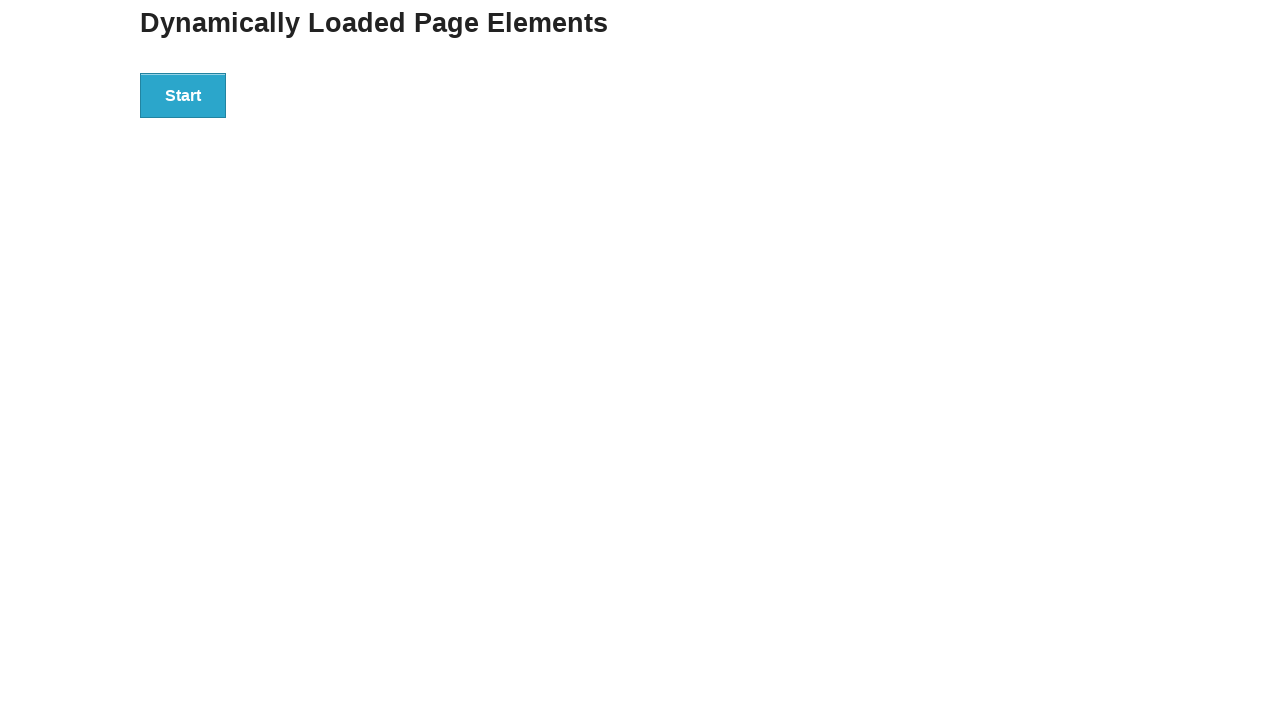

Navigated to dynamic loading test page
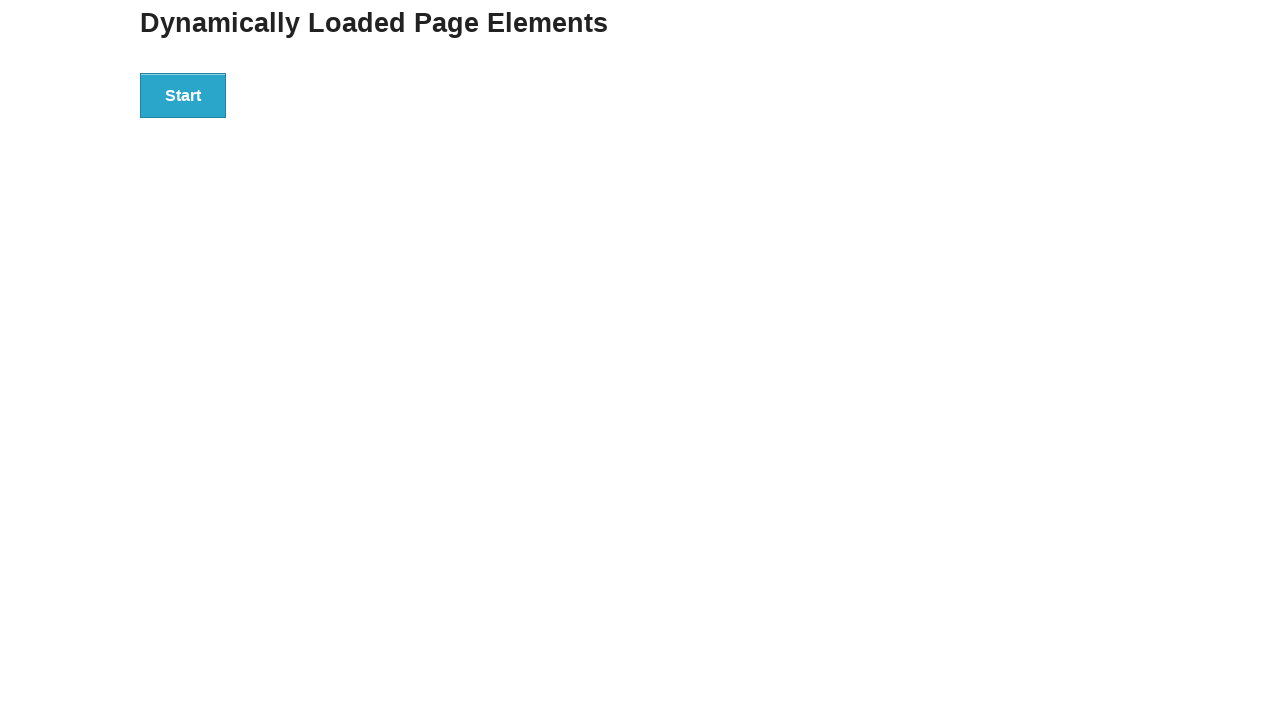

Clicked the Start button at (183, 95) on xpath=//*[text()='Start']
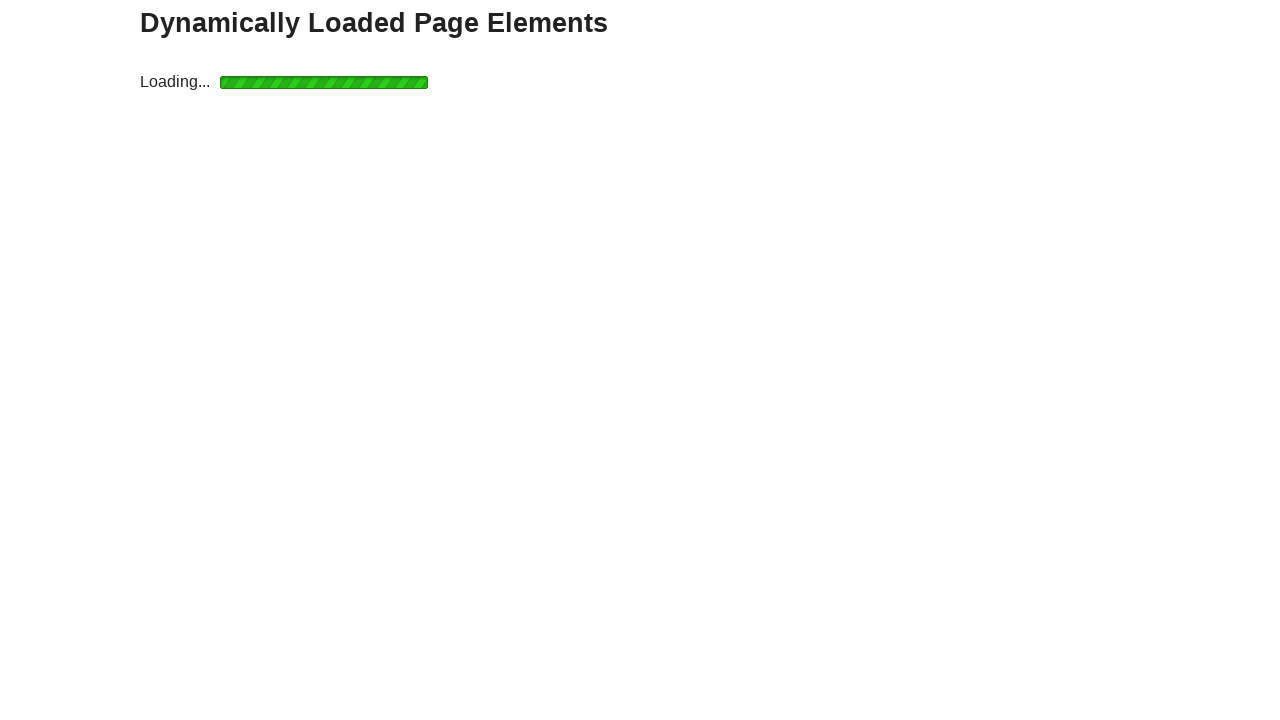

Waited for 'Hello World!' text to become visible - loading completed
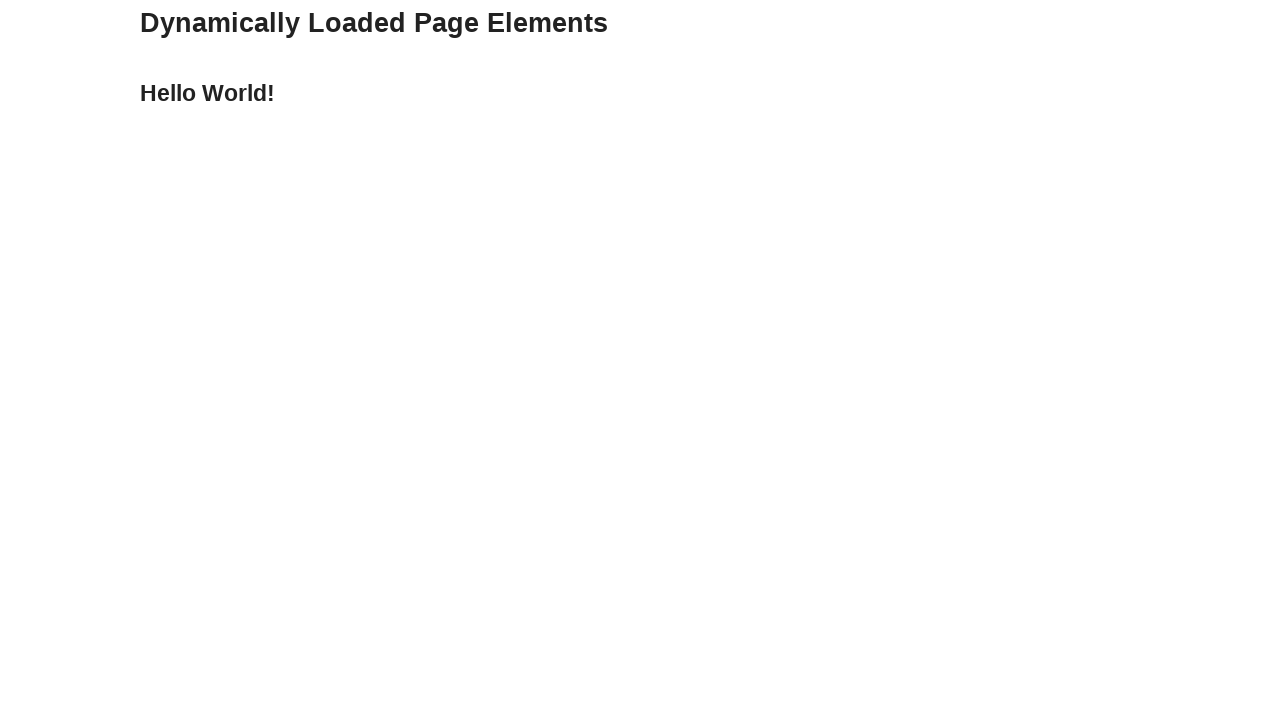

Verified that 'Hello World!' text is visible
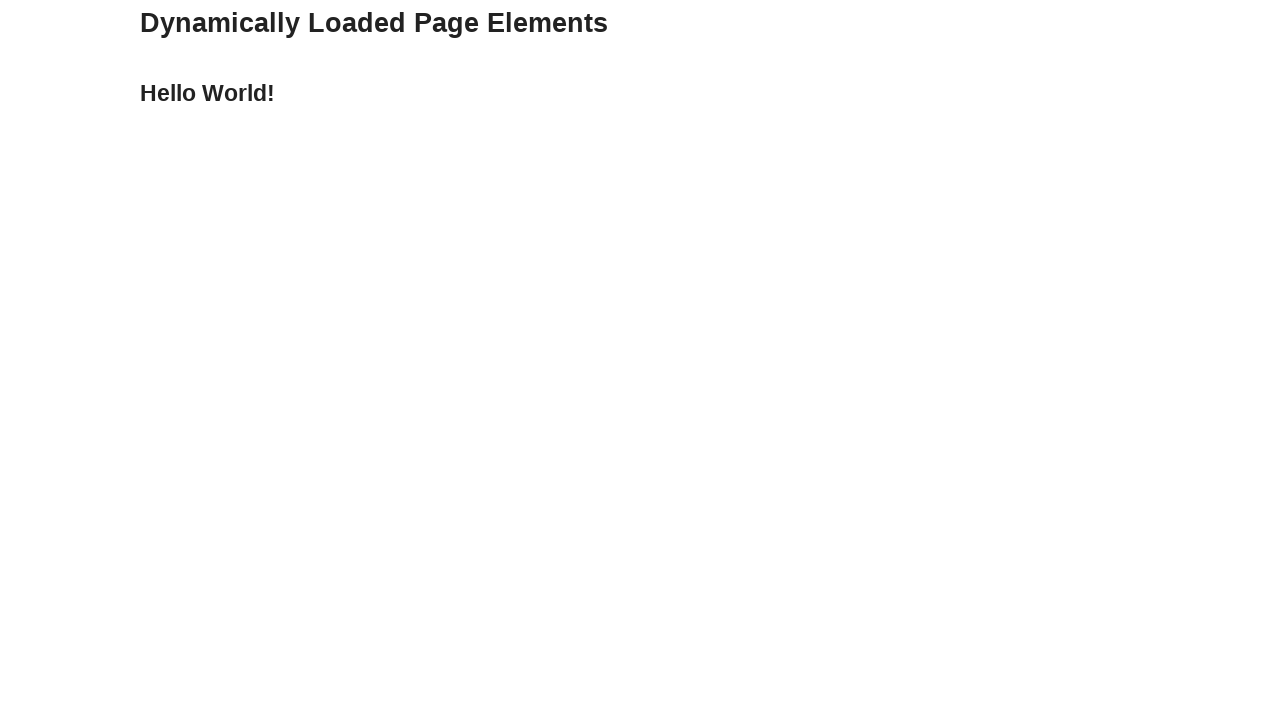

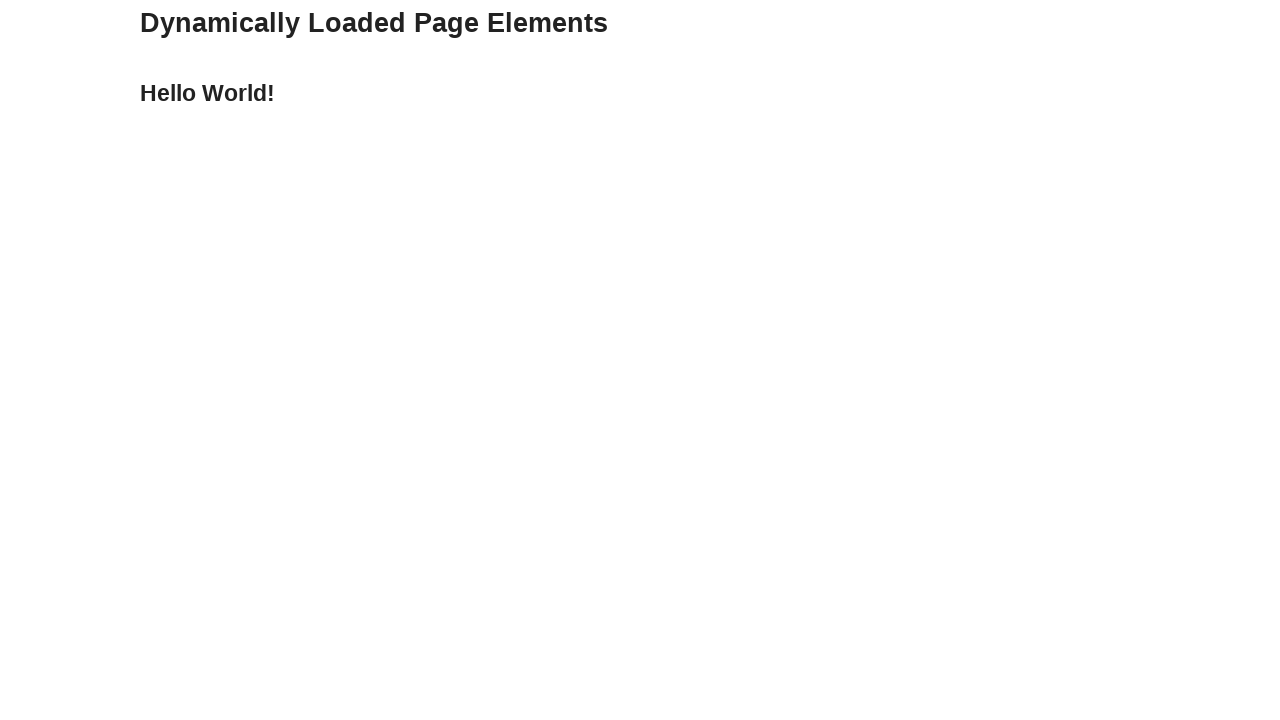